Tests form input functionality by filling the name field on a demo form page

Starting URL: https://www.lambdatest.com/selenium-playground/input-form-demo

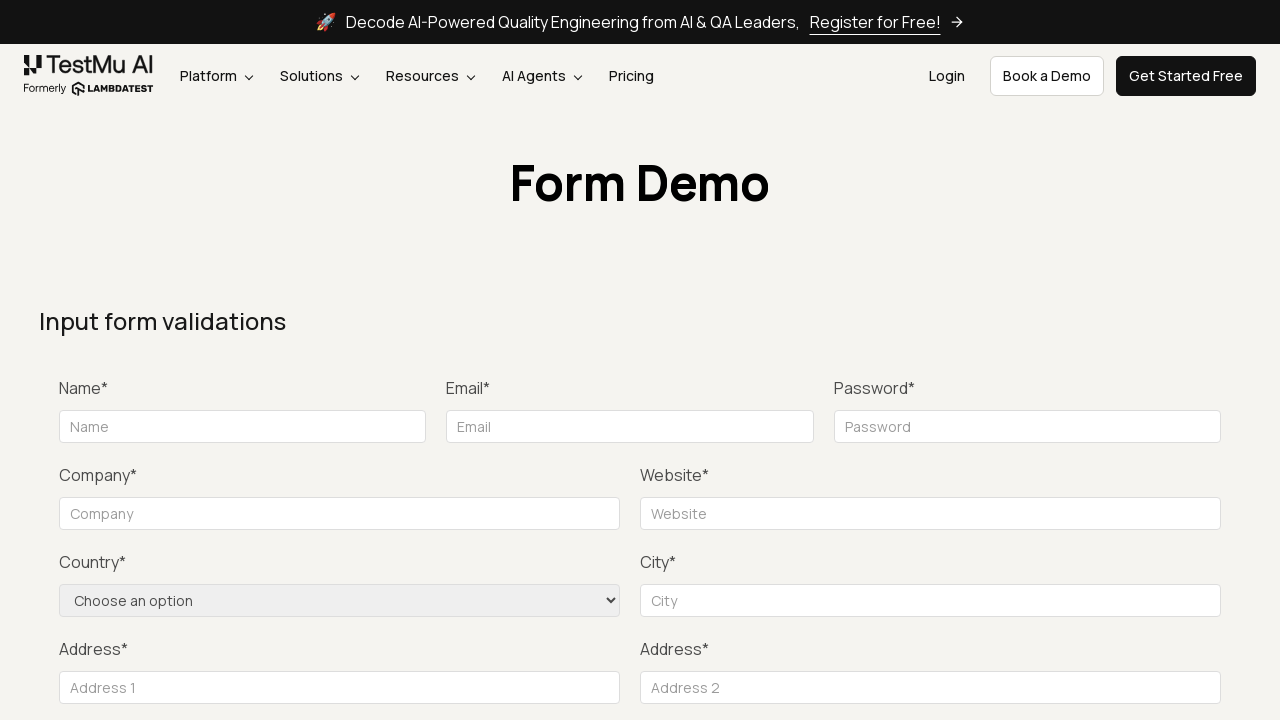

Filled name field with 'testName' on #name
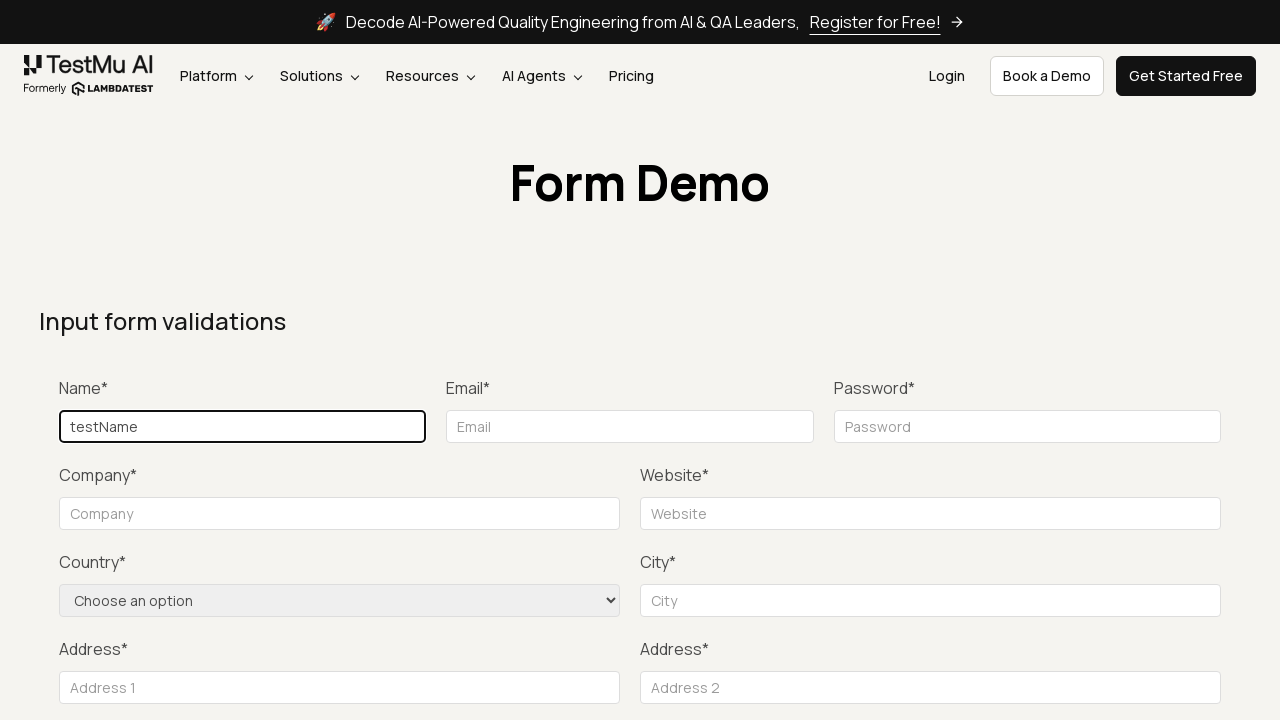

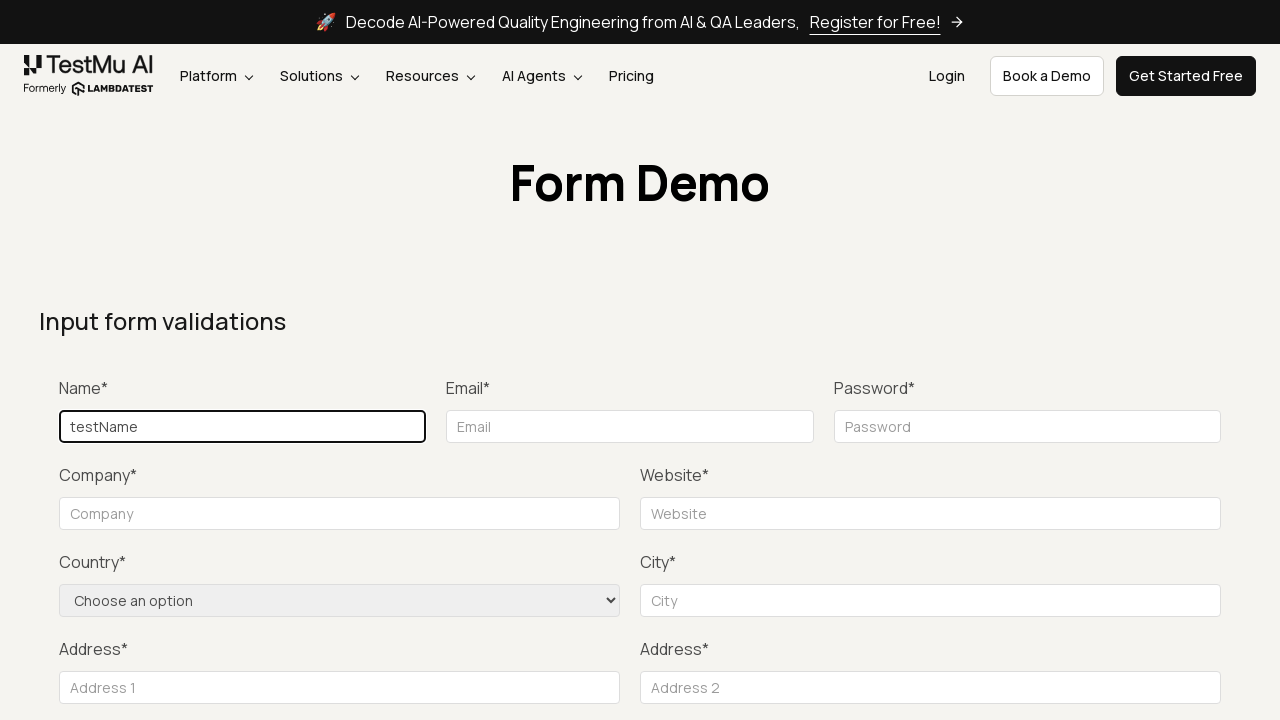